Tests entering text in a JavaScript prompt dialog and verifies the entered text is displayed

Starting URL: https://the-internet.herokuapp.com/javascript_alerts

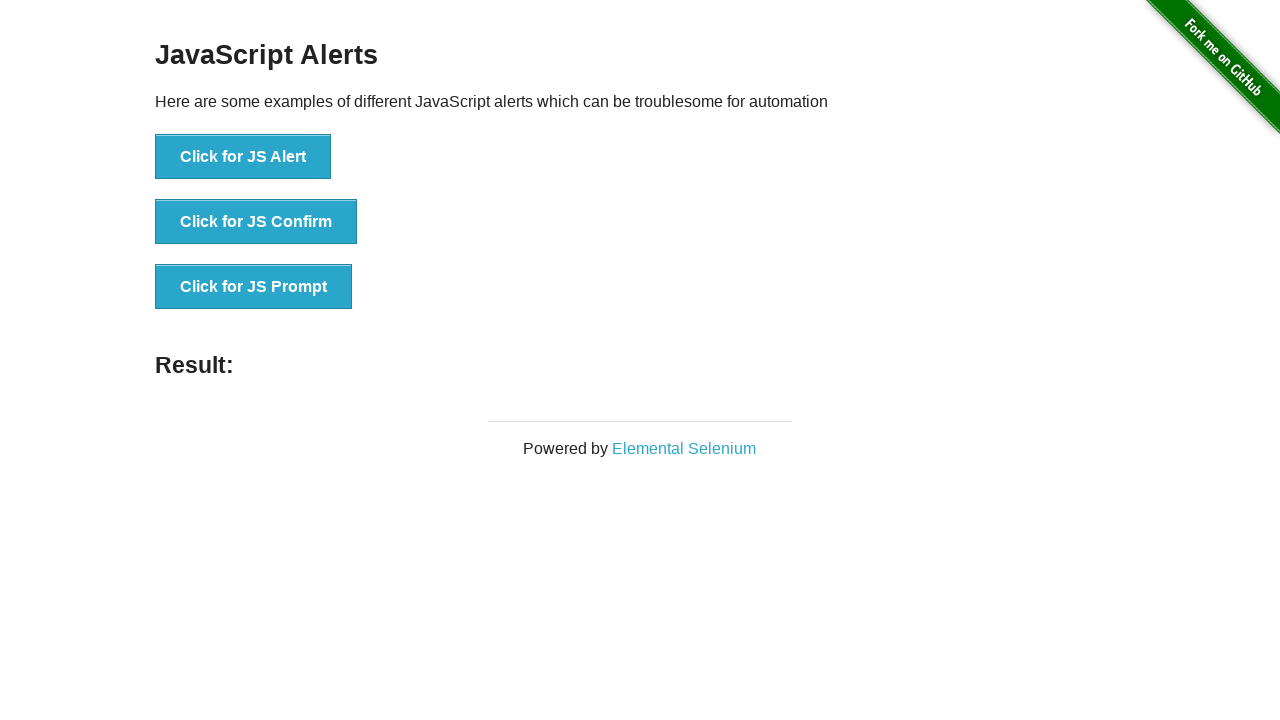

Set up dialog handler to accept prompt with text 'Praveen Sharma'
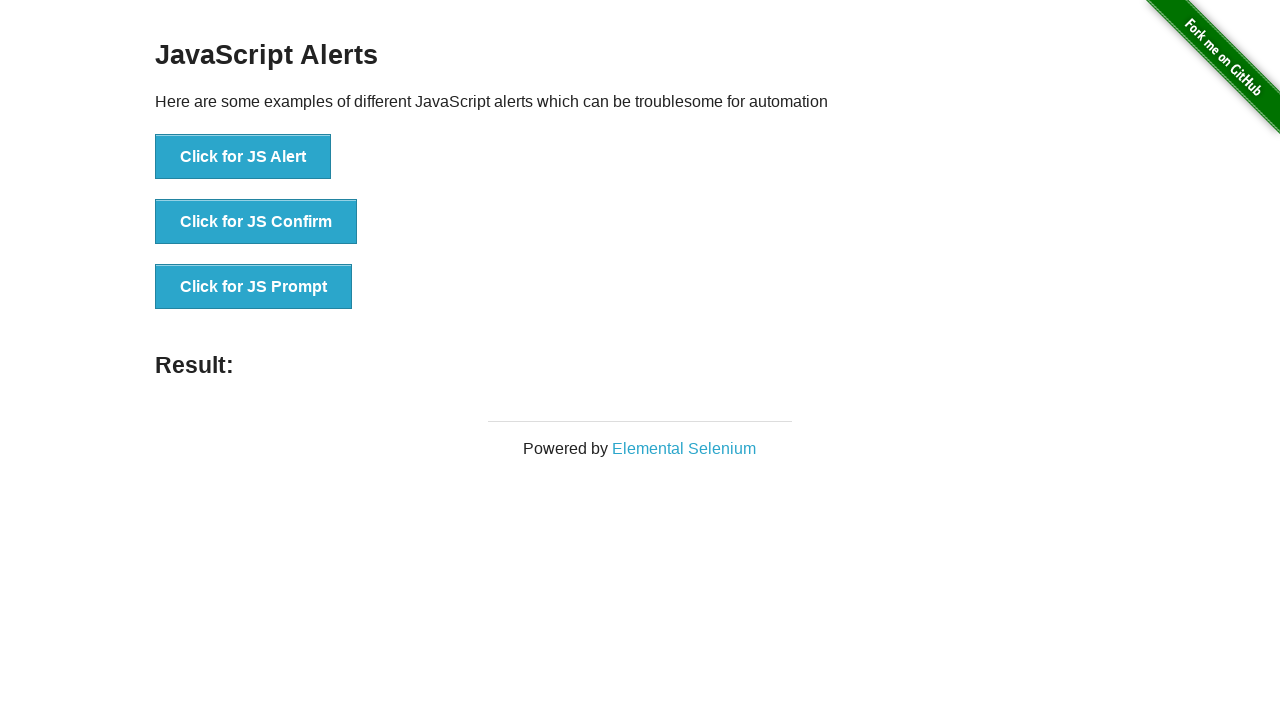

Clicked button to trigger JavaScript prompt dialog at (254, 287) on button:has-text('Click for JS Prompt')
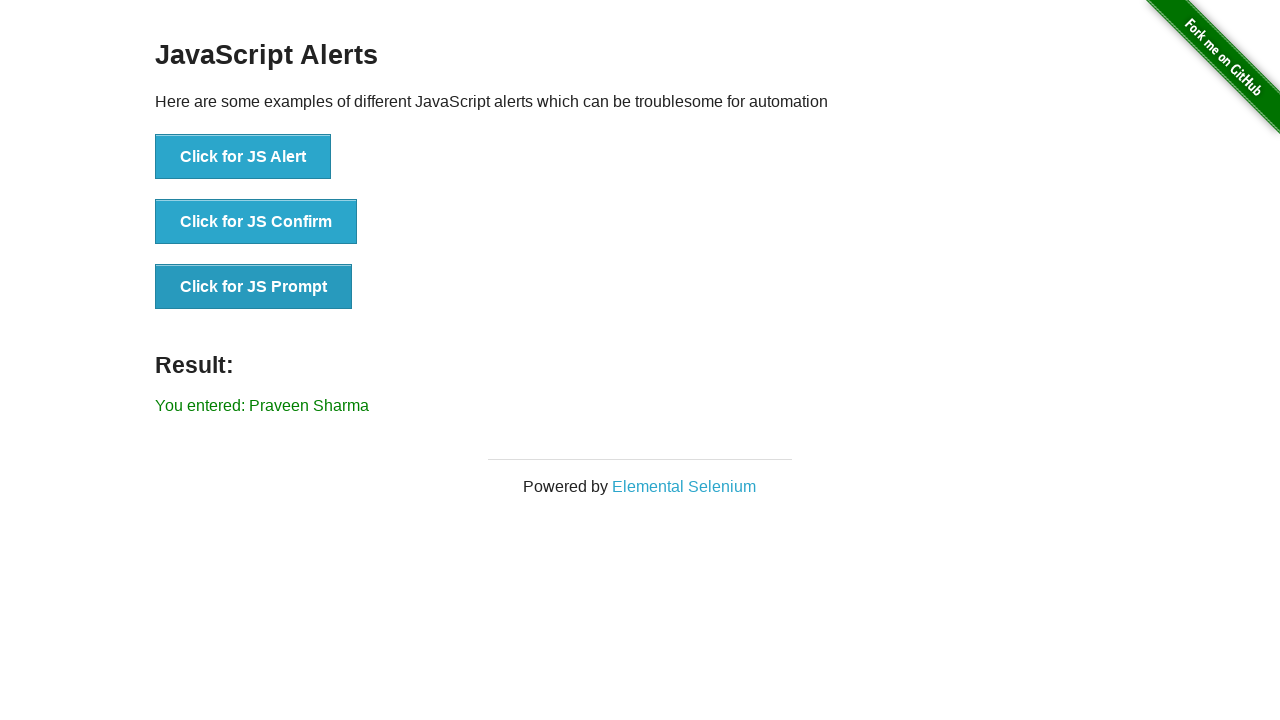

Verified result message displays entered text 'You entered: Praveen Sharma'
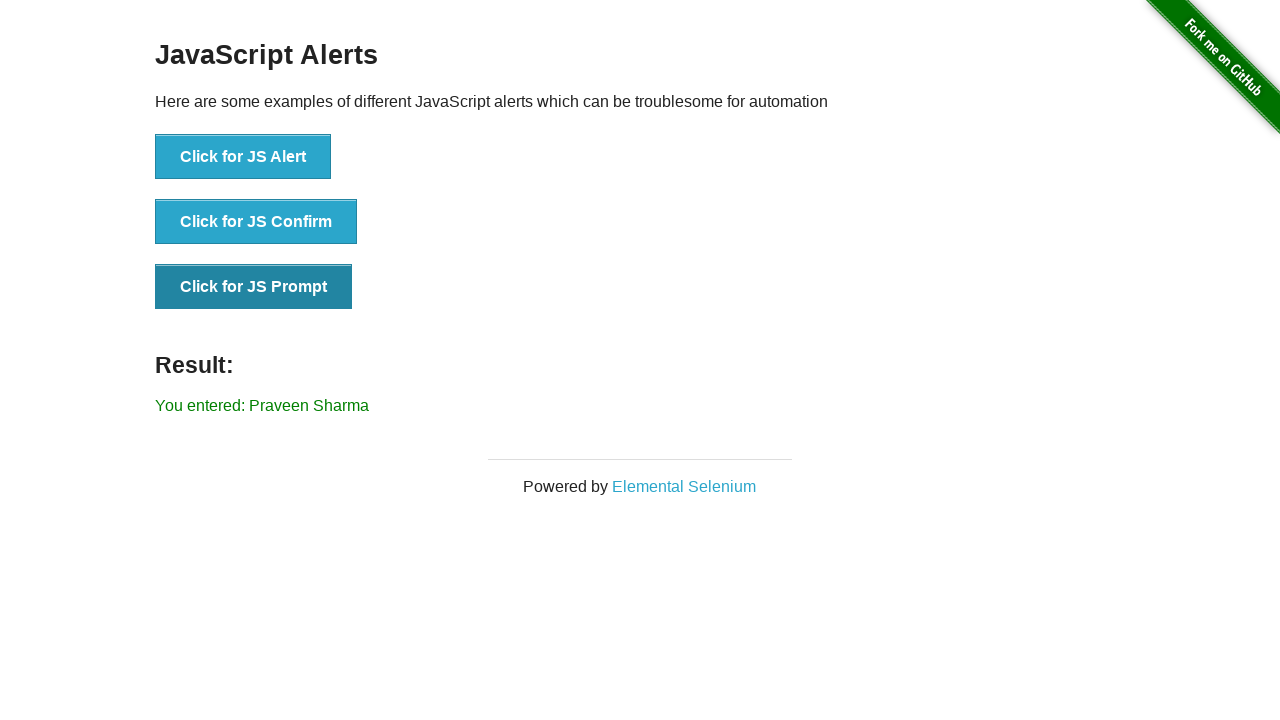

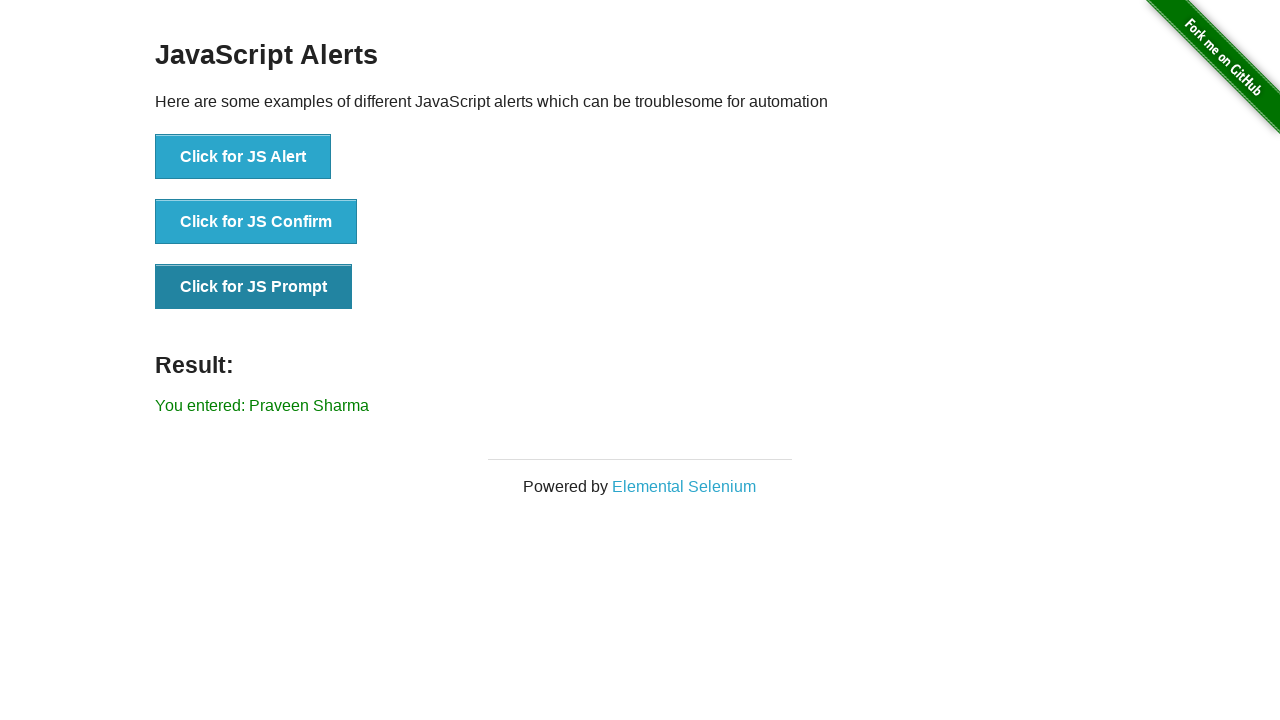